Navigates to DemoQA elements page, expands the element menu, clicks on the Broken Links - Images menu option, and verifies if images on the page are displayed correctly

Starting URL: https://demoqa.com/elements

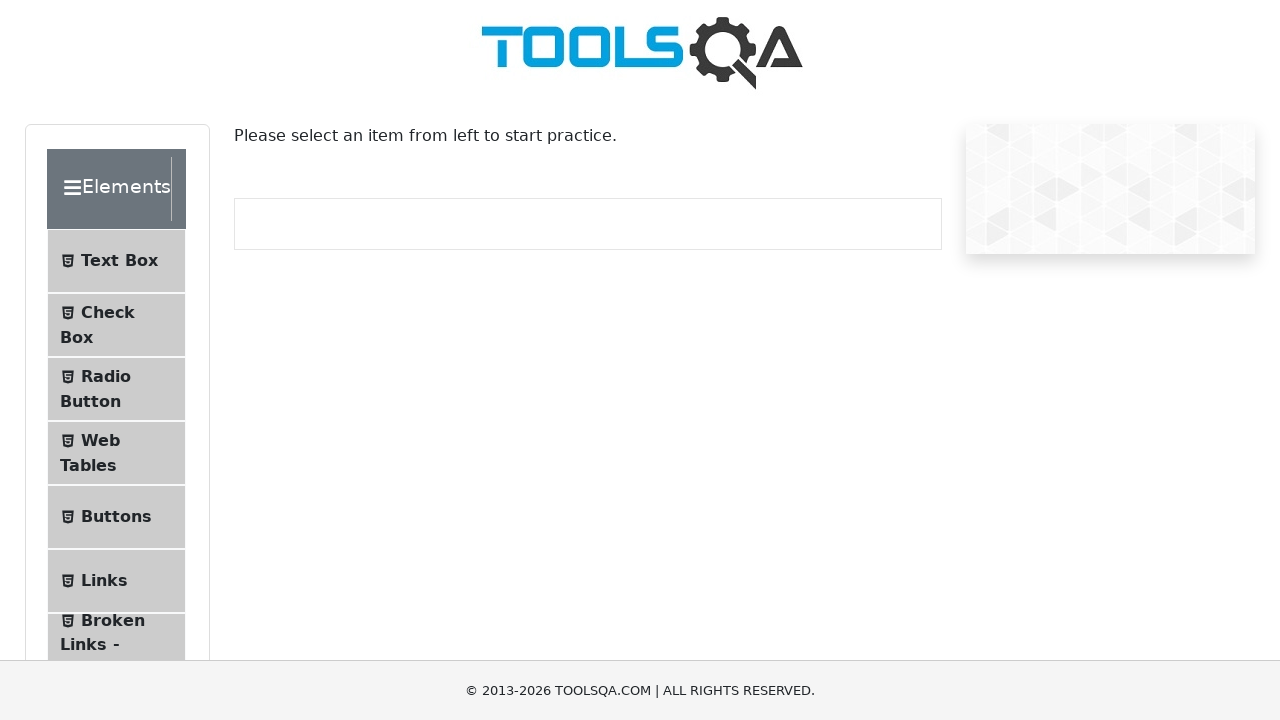

Navigated to DemoQA elements page
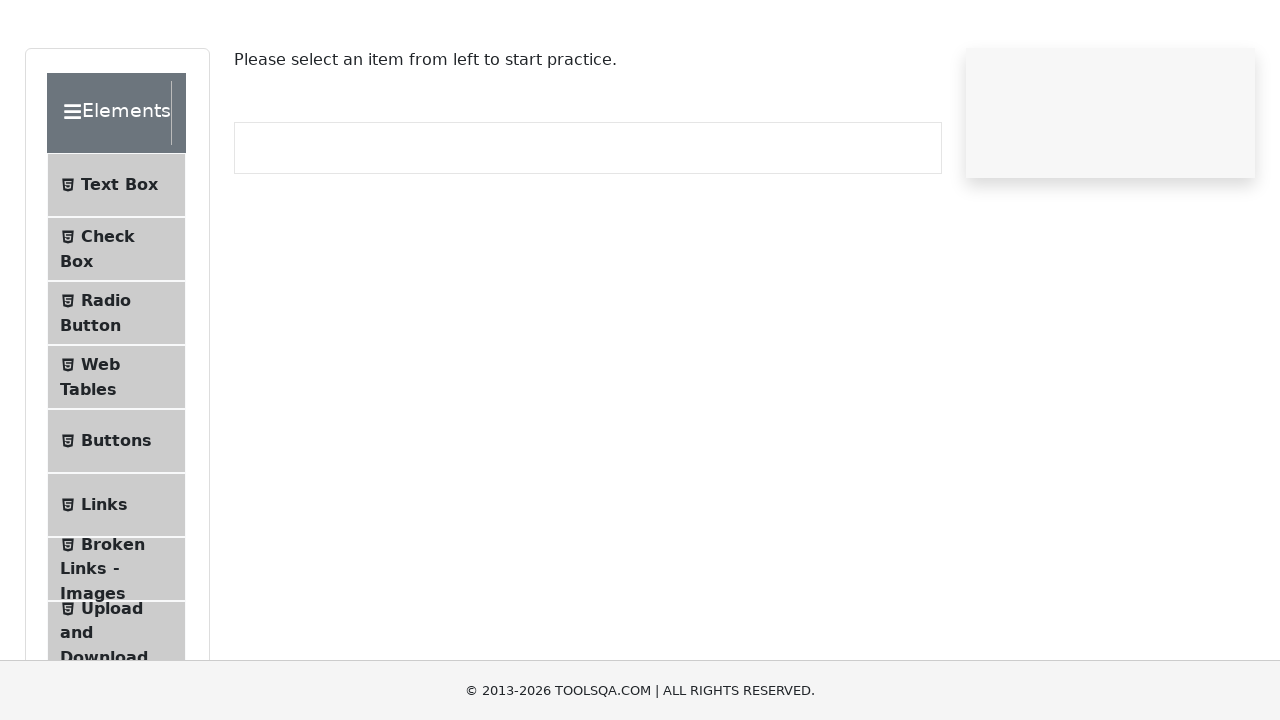

Clicked on element menu to expand at (126, 392) on .element-group:first-child
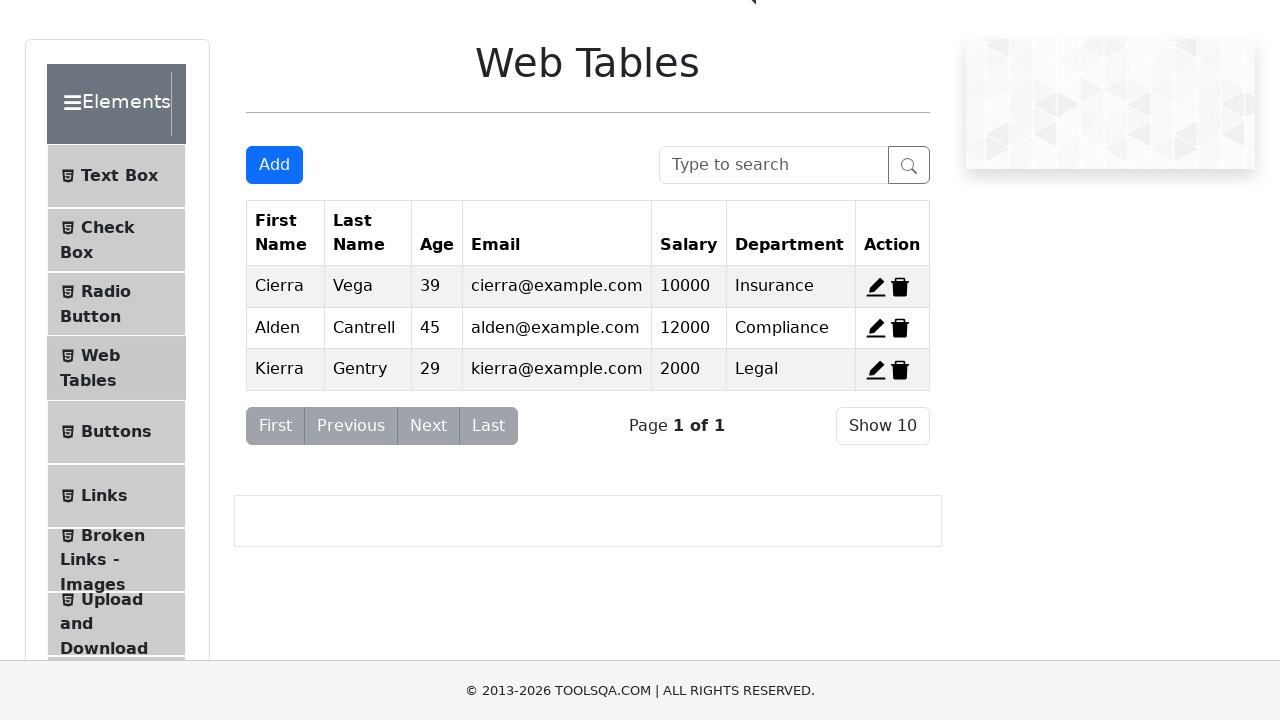

Waited for menu expansion animation to complete
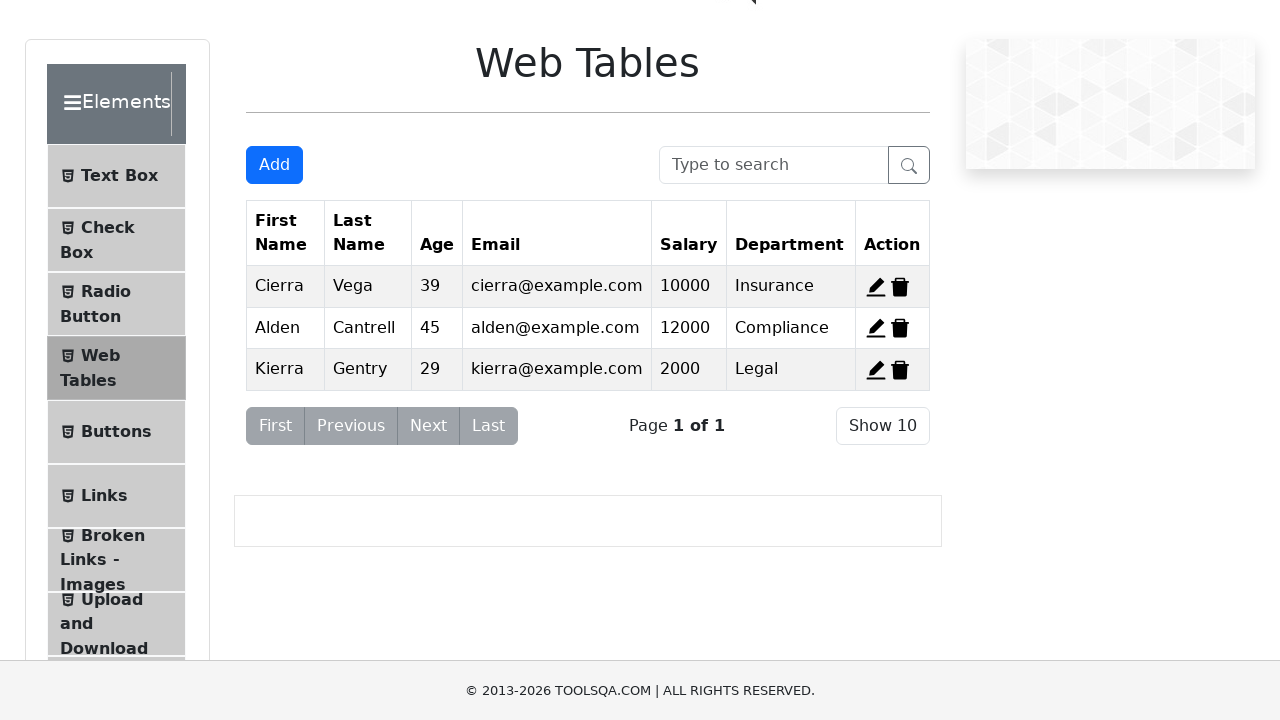

Clicked on Broken Links - Images menu option at (116, 560) on .element-group:first-child li:nth-child(7)
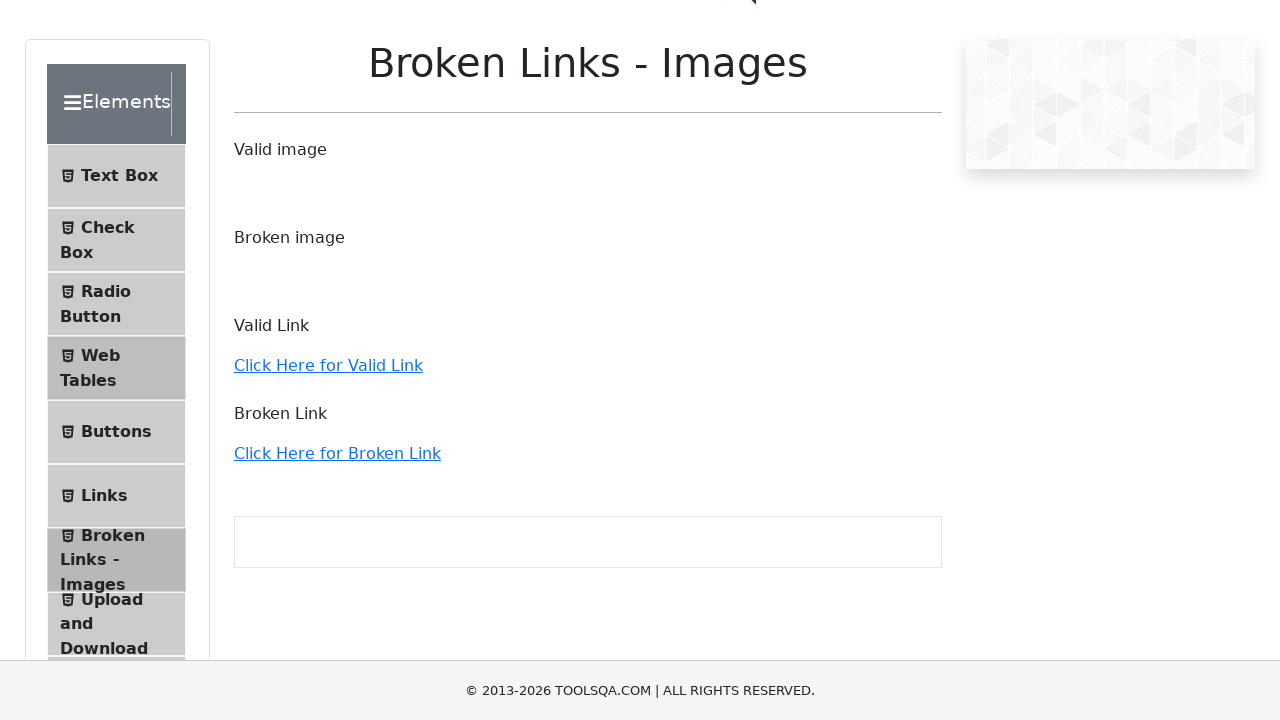

Images loaded on the Broken Links - Images page
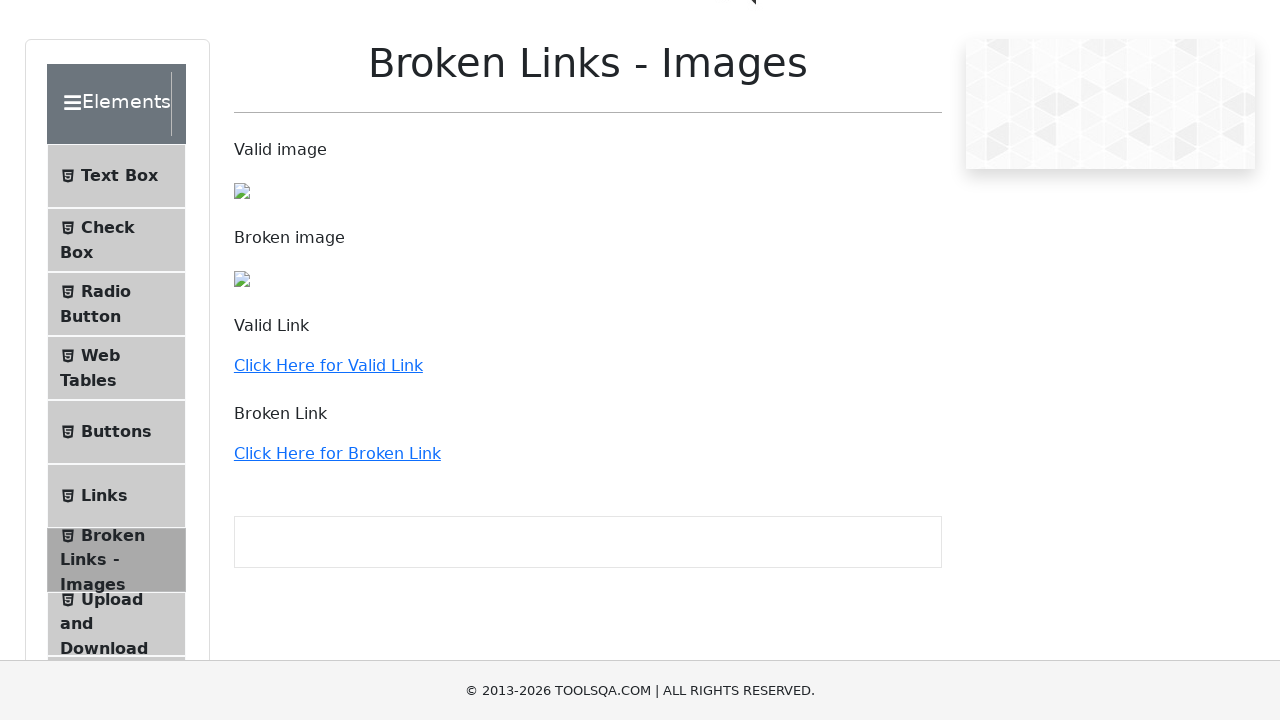

Verified that images are displayed correctly on the page
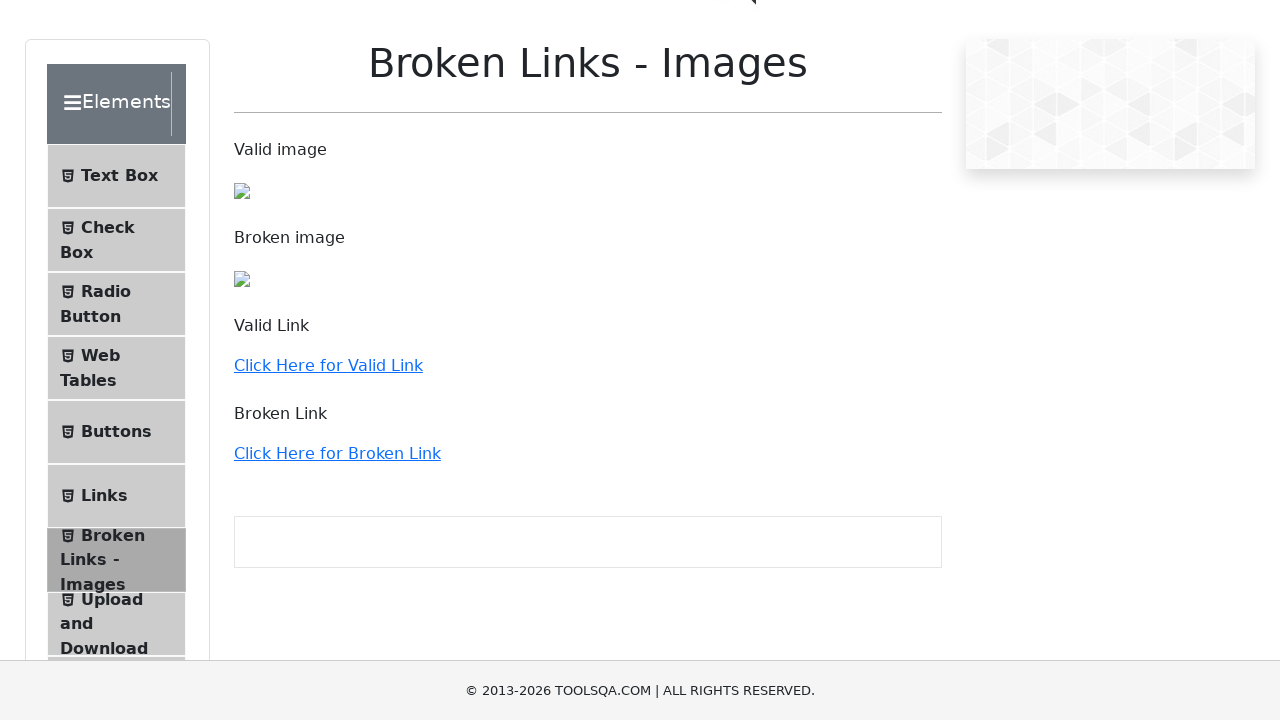

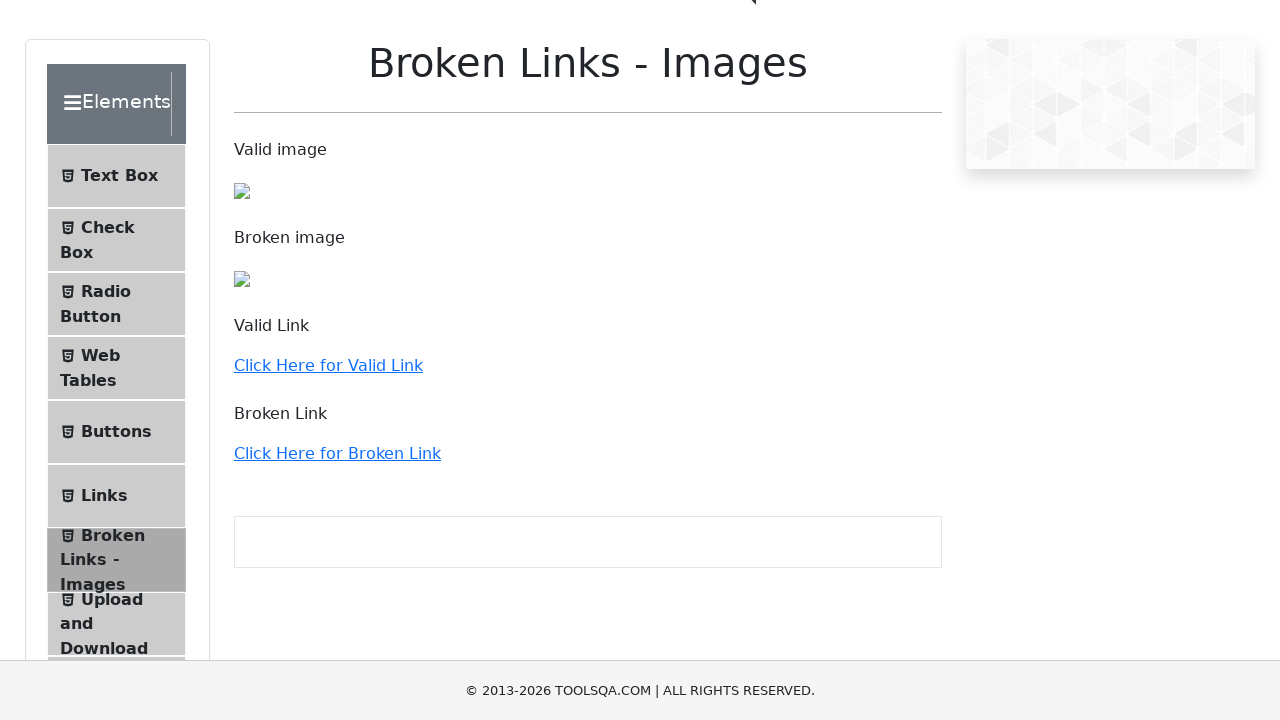